Tests browser window handling by clicking a link that opens a new window, then opening a new tab programmatically and switching between windows.

Starting URL: https://the-internet.herokuapp.com/windows

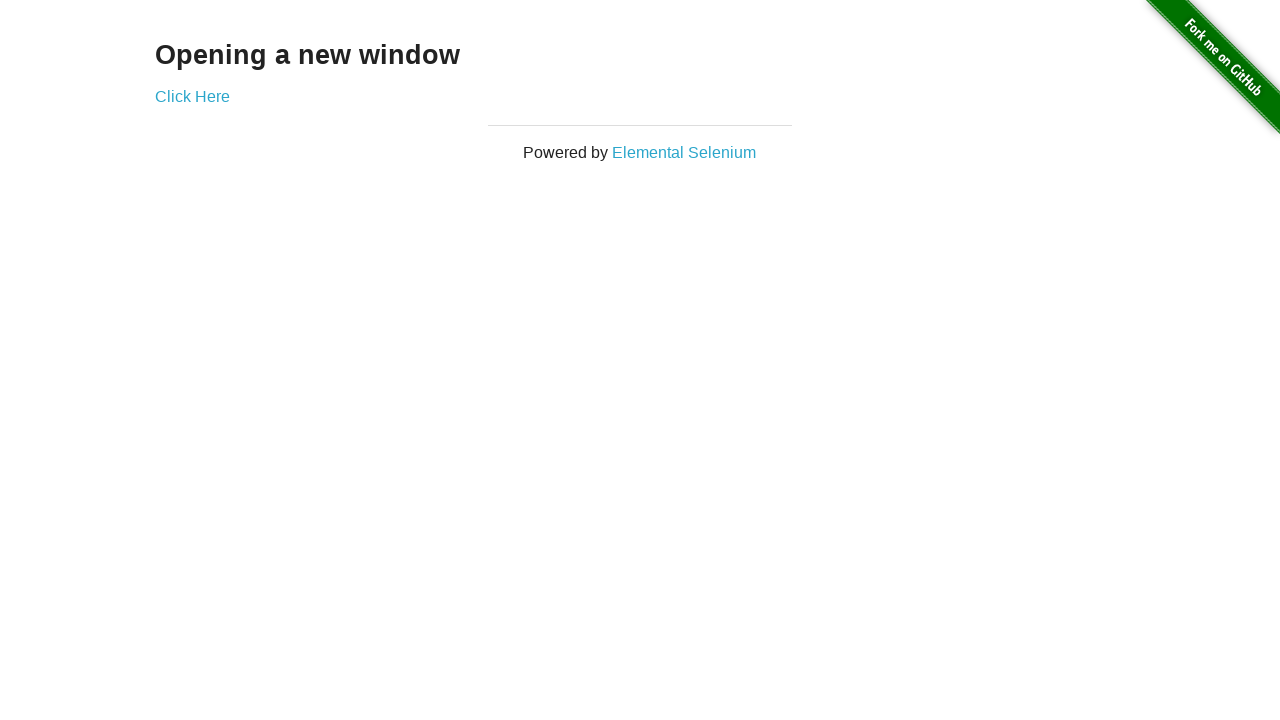

Navigated to the-internet.herokuapp.com/windows
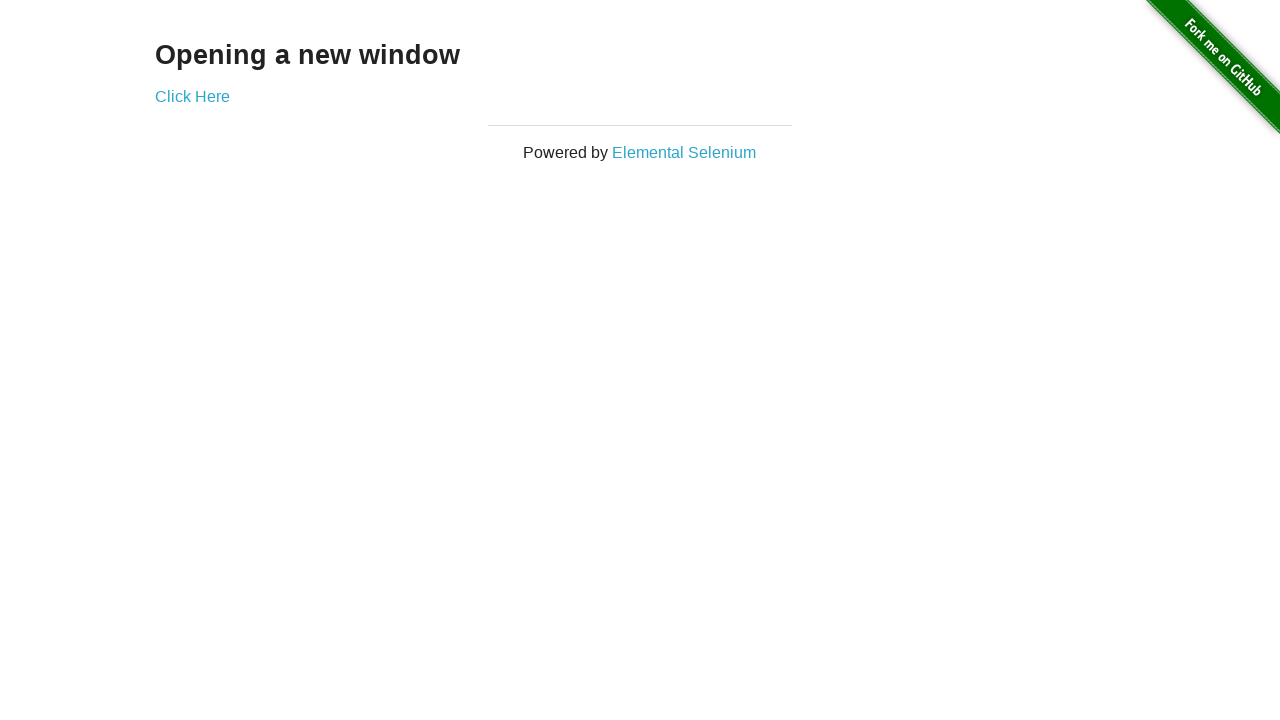

Clicked 'Click Here' link and new window opened at (192, 96) on text=Click Here
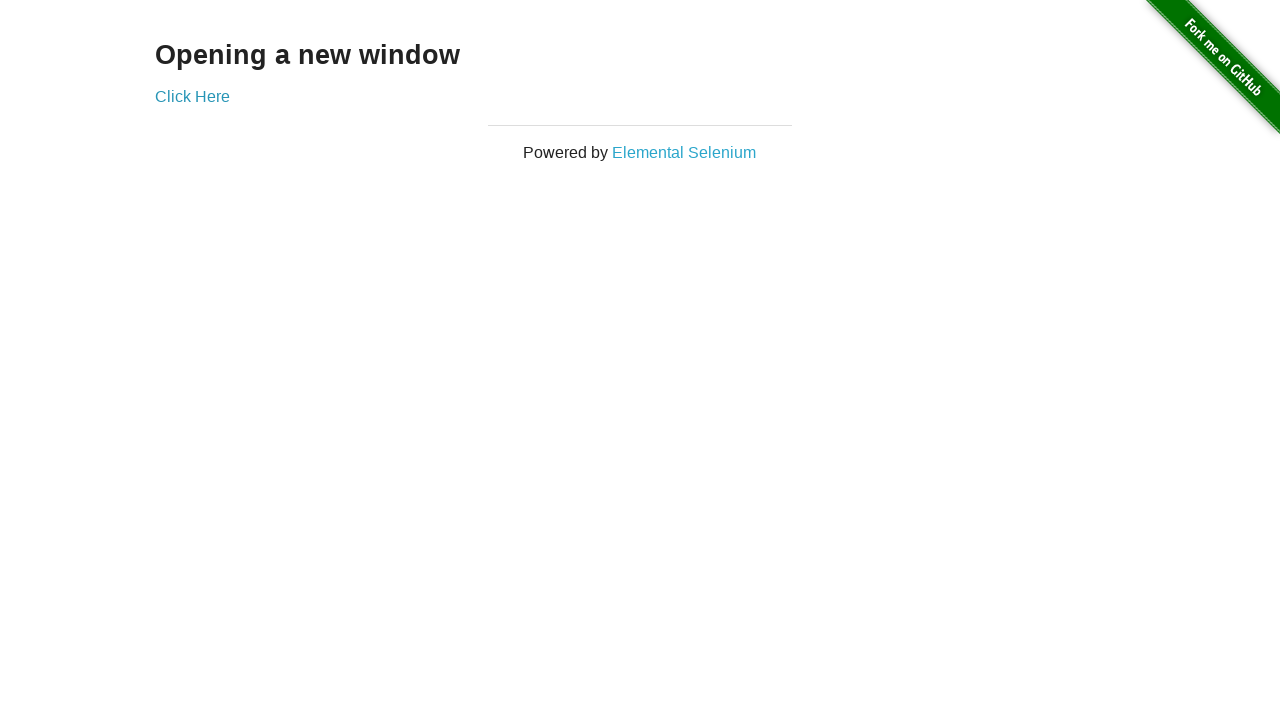

New window finished loading
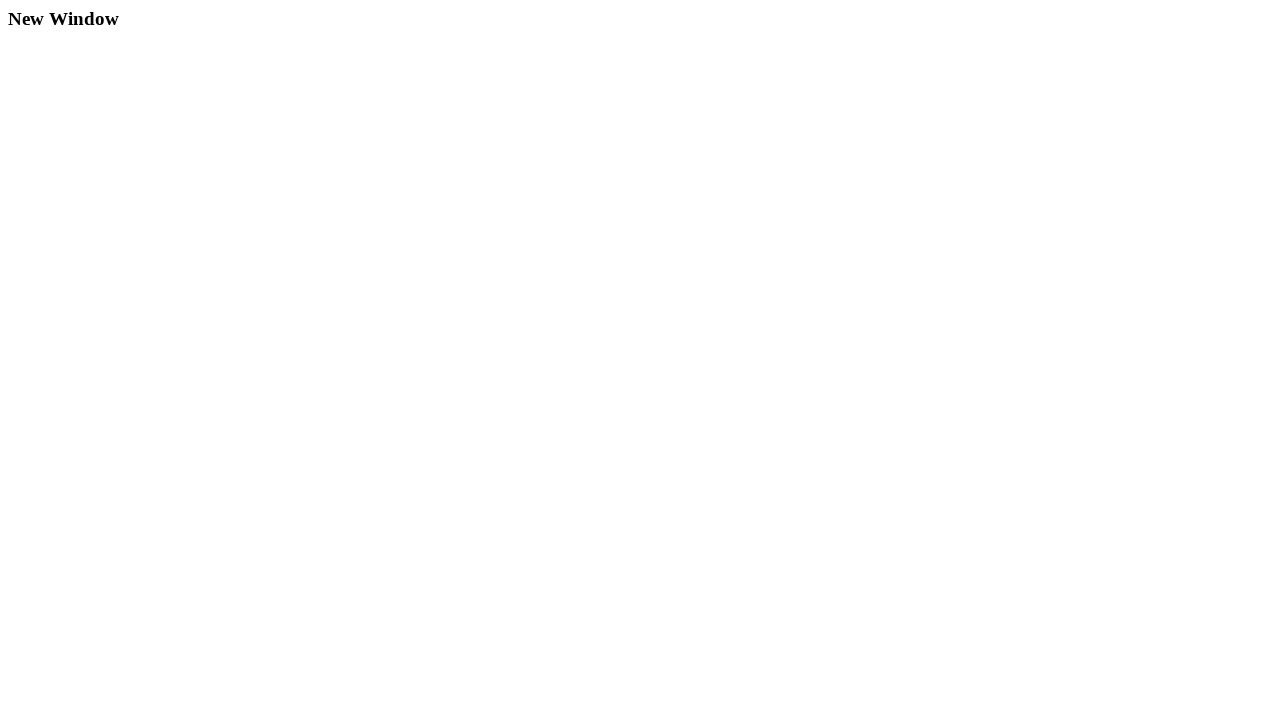

New window details - URL: https://the-internet.herokuapp.com/windows/new, Title: New Window
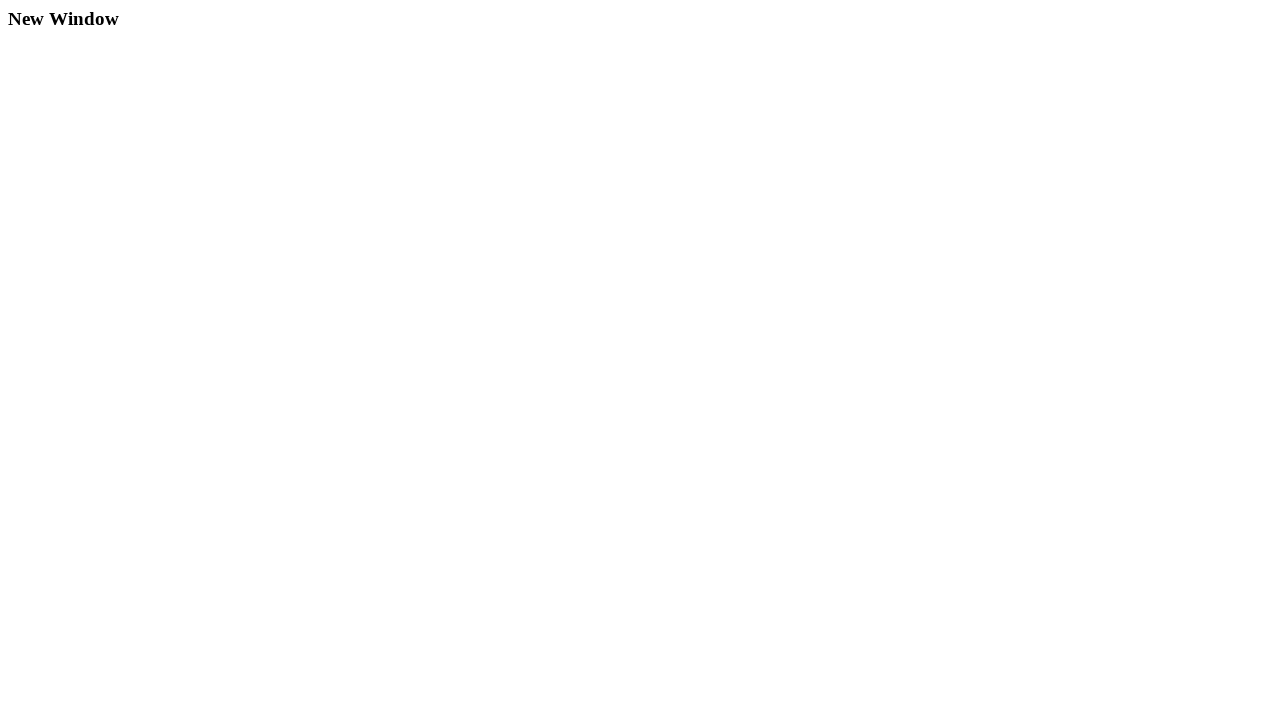

Opened a new tab programmatically
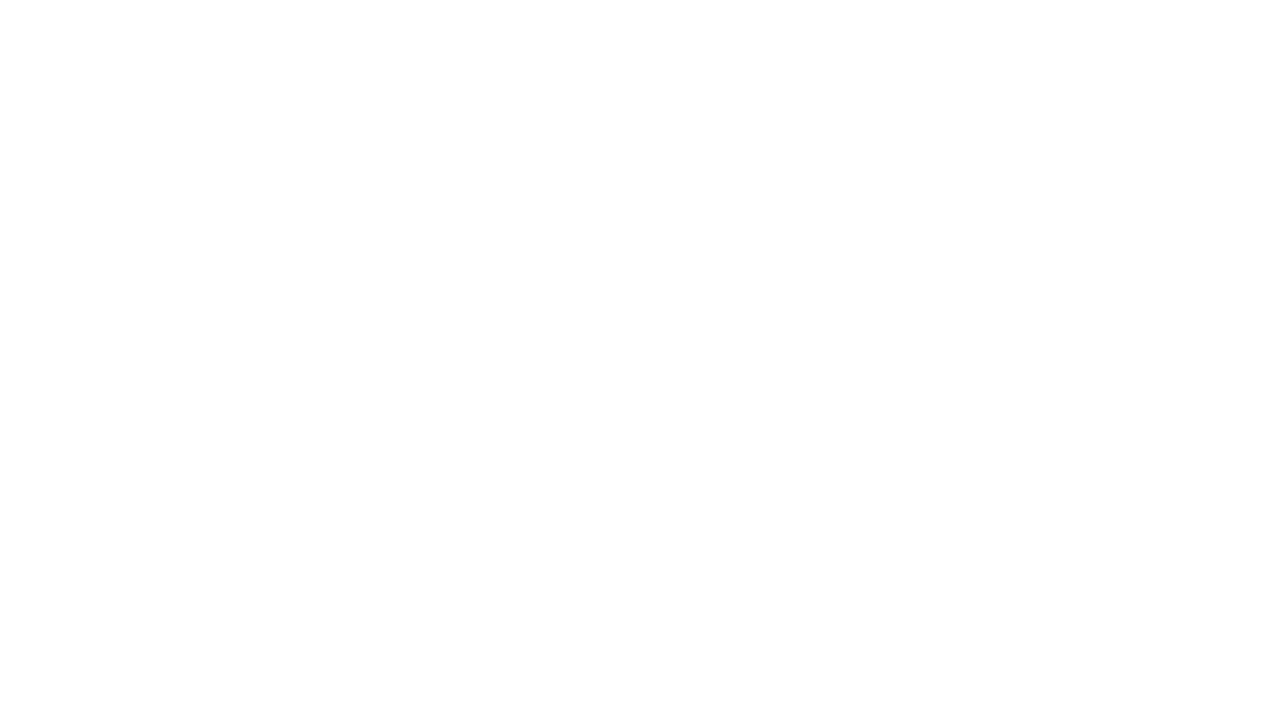

Programmatically opened tab details - URL: about:blank, Title: 
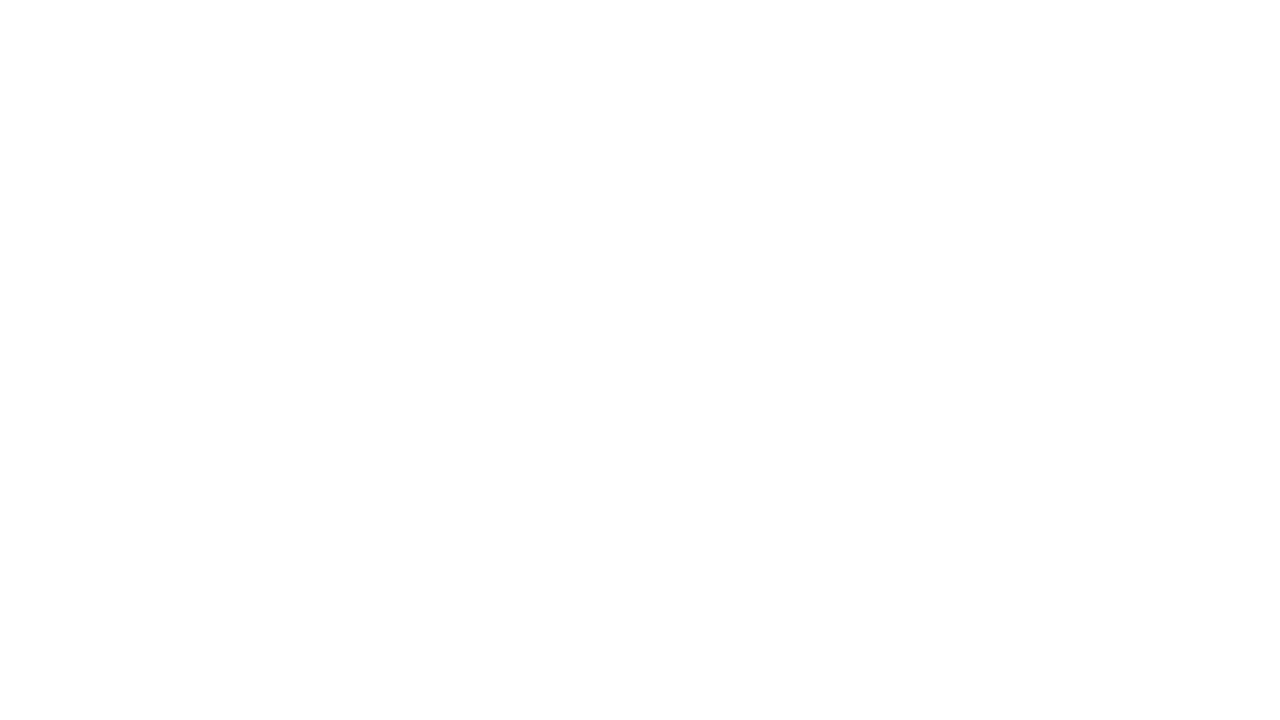

Closed the programmatically opened tab
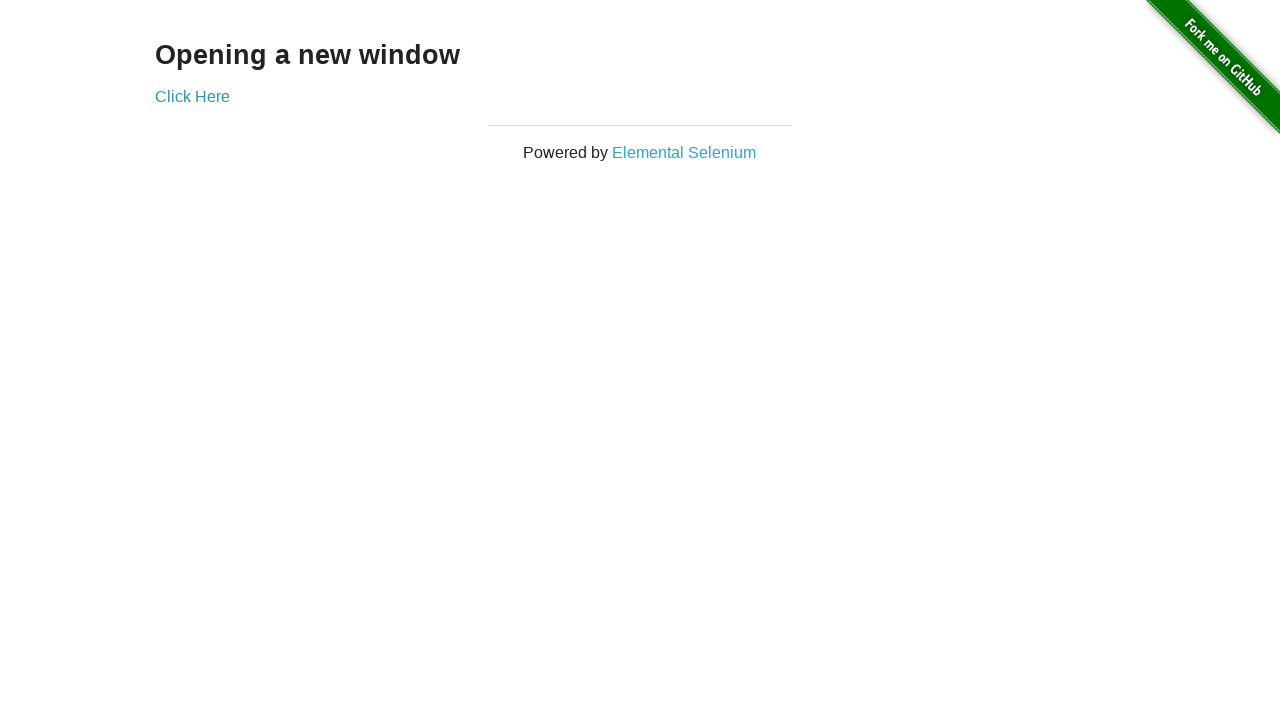

Brought original page window to front
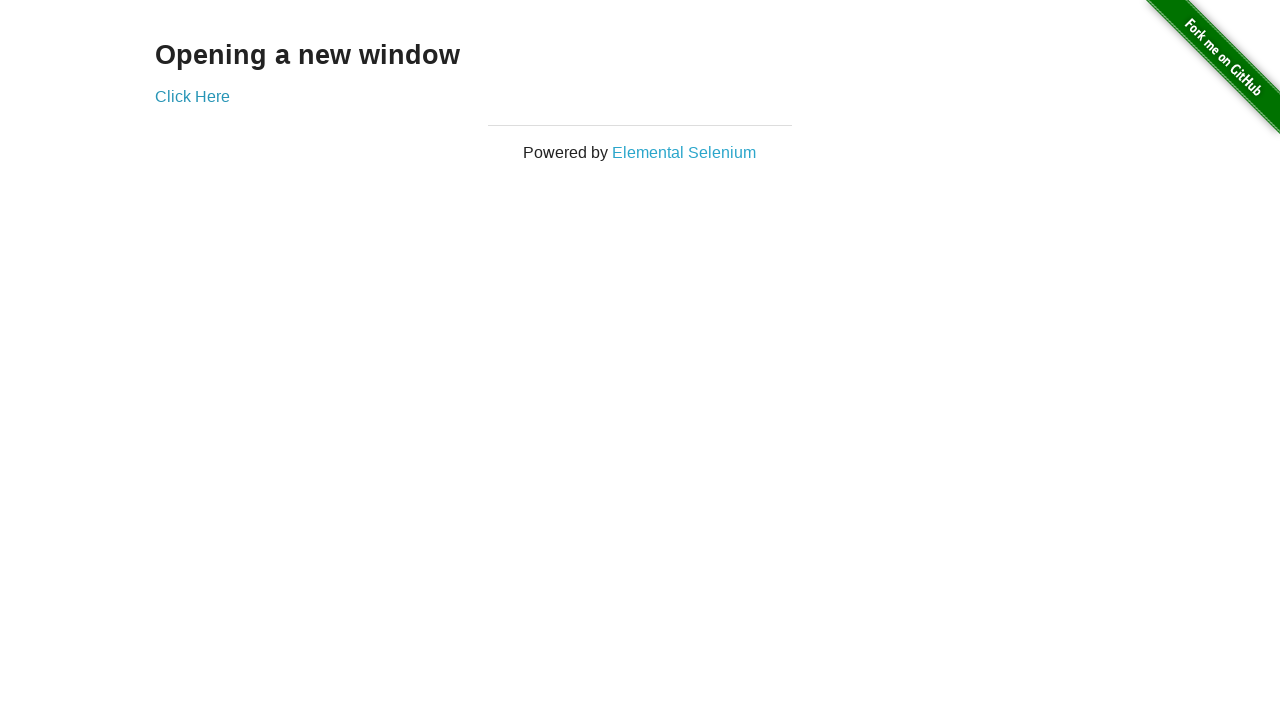

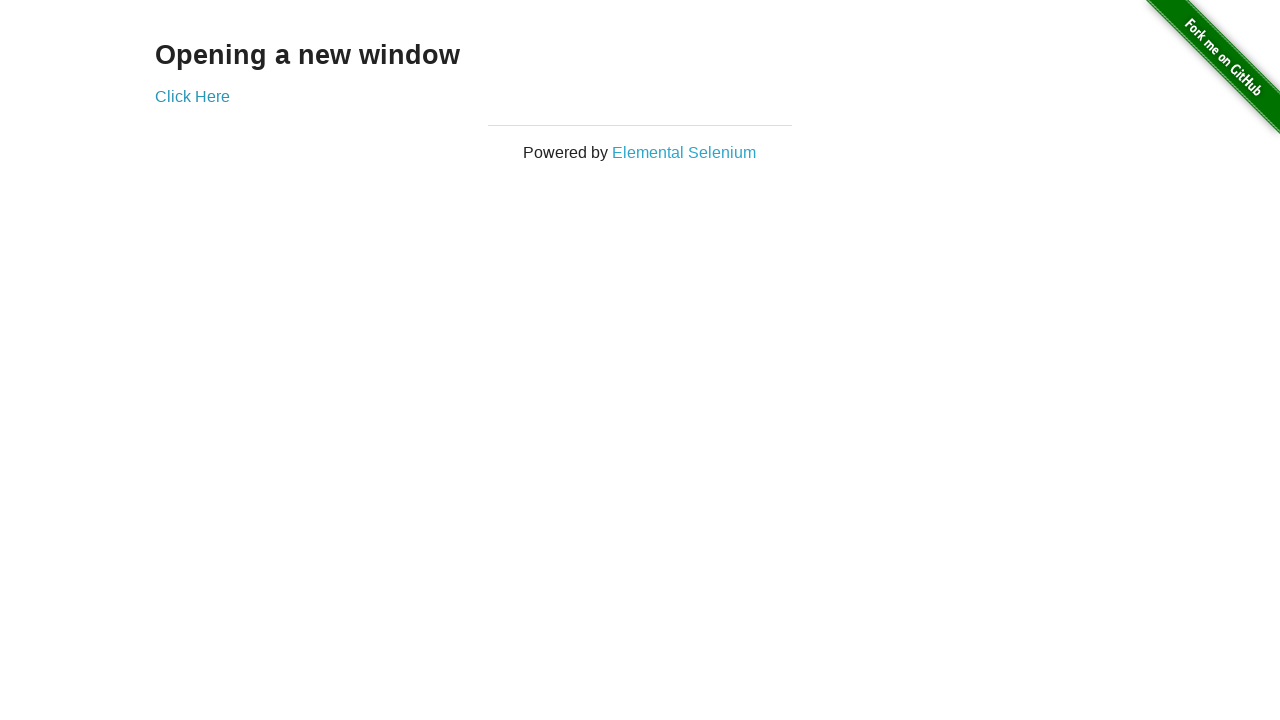